Tests textarea functionality by clearing existing text and entering new text, then submitting the form

Starting URL: https://www.automationtestinginsider.com/2019/08/textarea-textarea-element-defines-multi.html

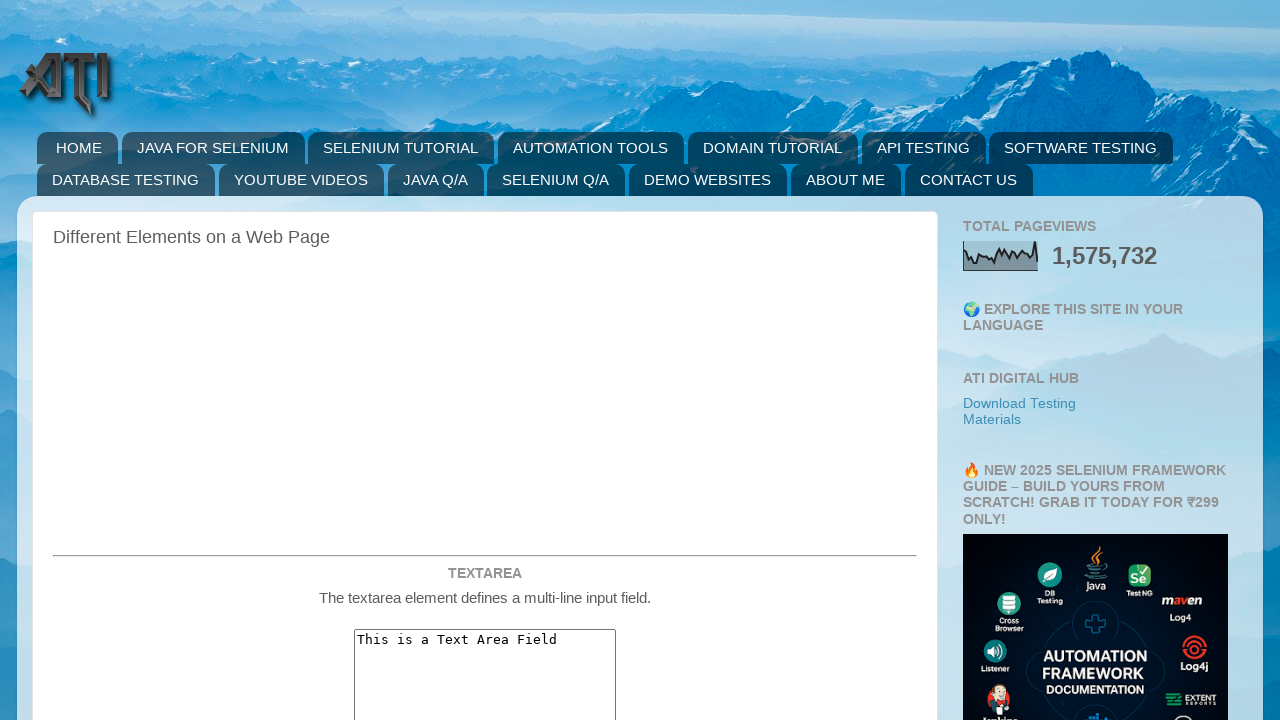

Located textarea element with name='message'
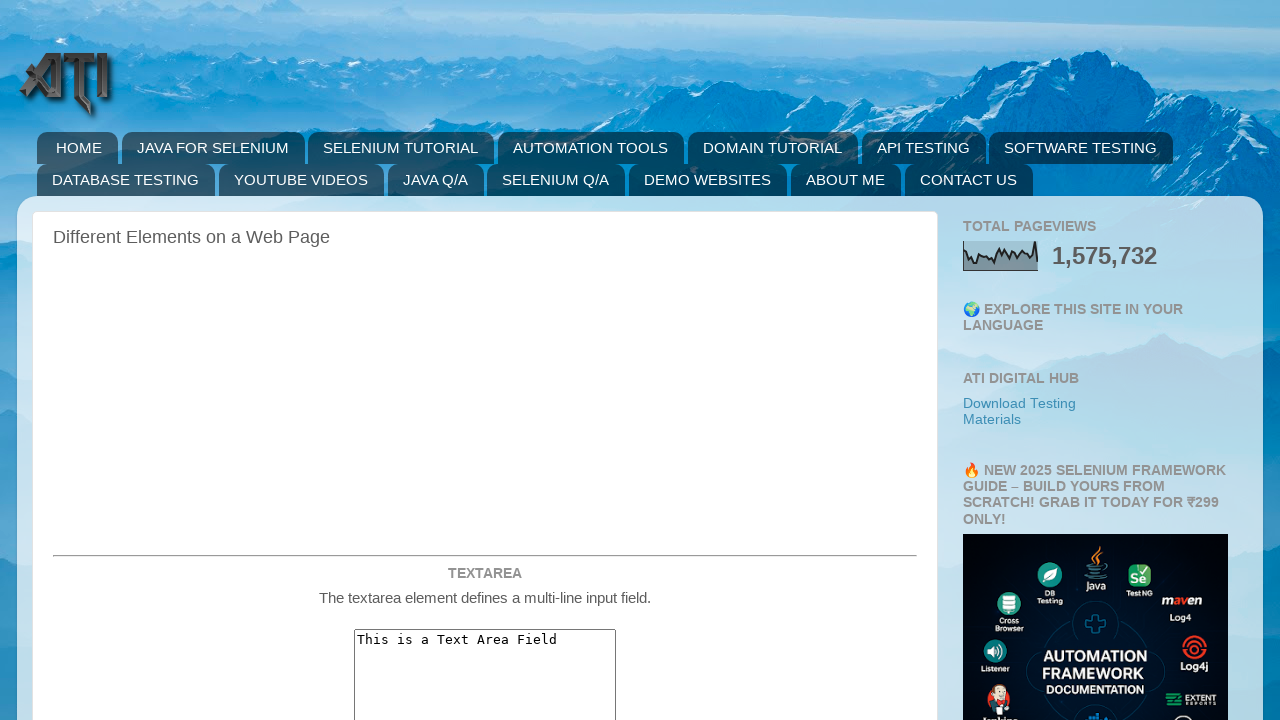

Retrieved and printed textarea content
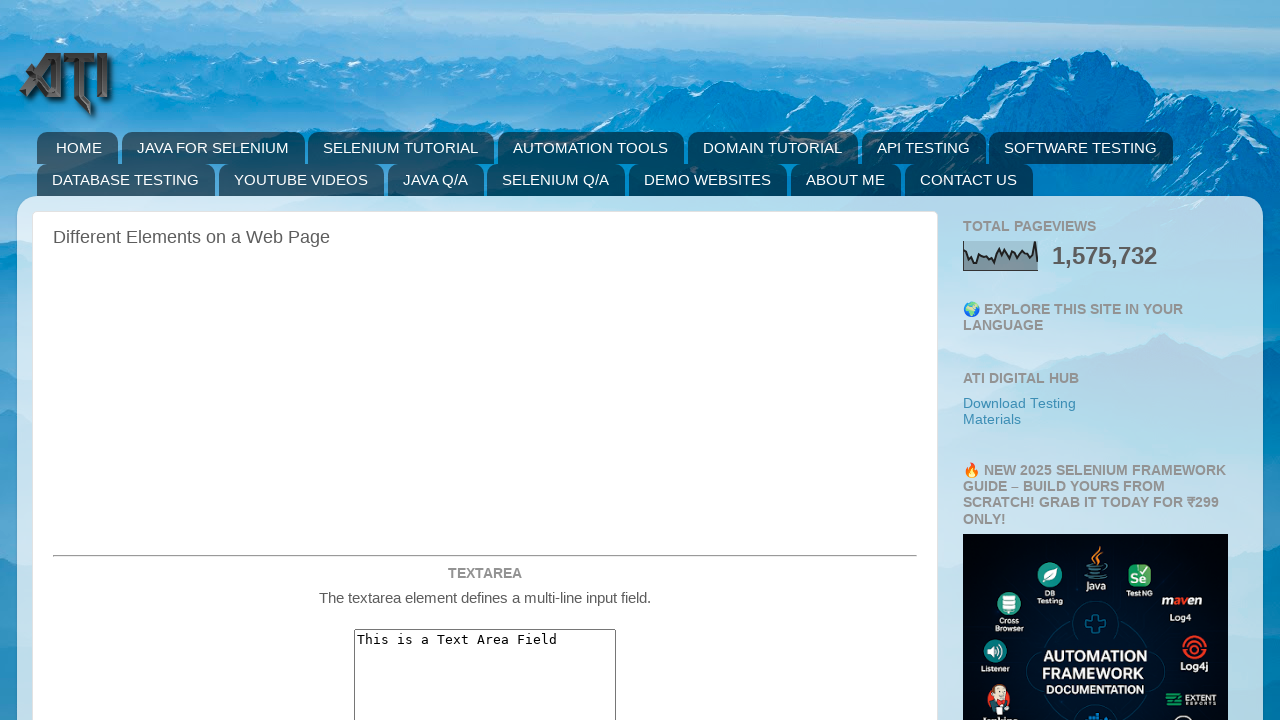

Clicked on textarea element to focus it at (485, 643) on xpath=//textarea[@name='message']
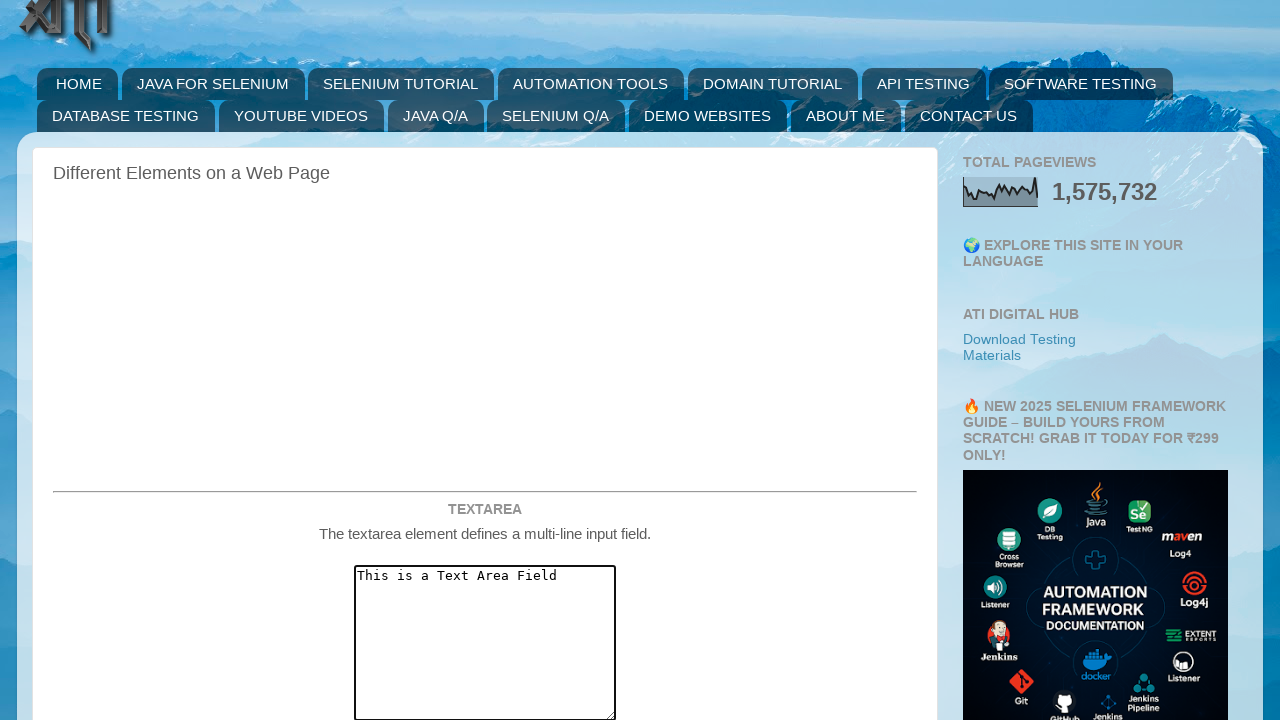

Cleared existing text from textarea on xpath=//textarea[@name='message']
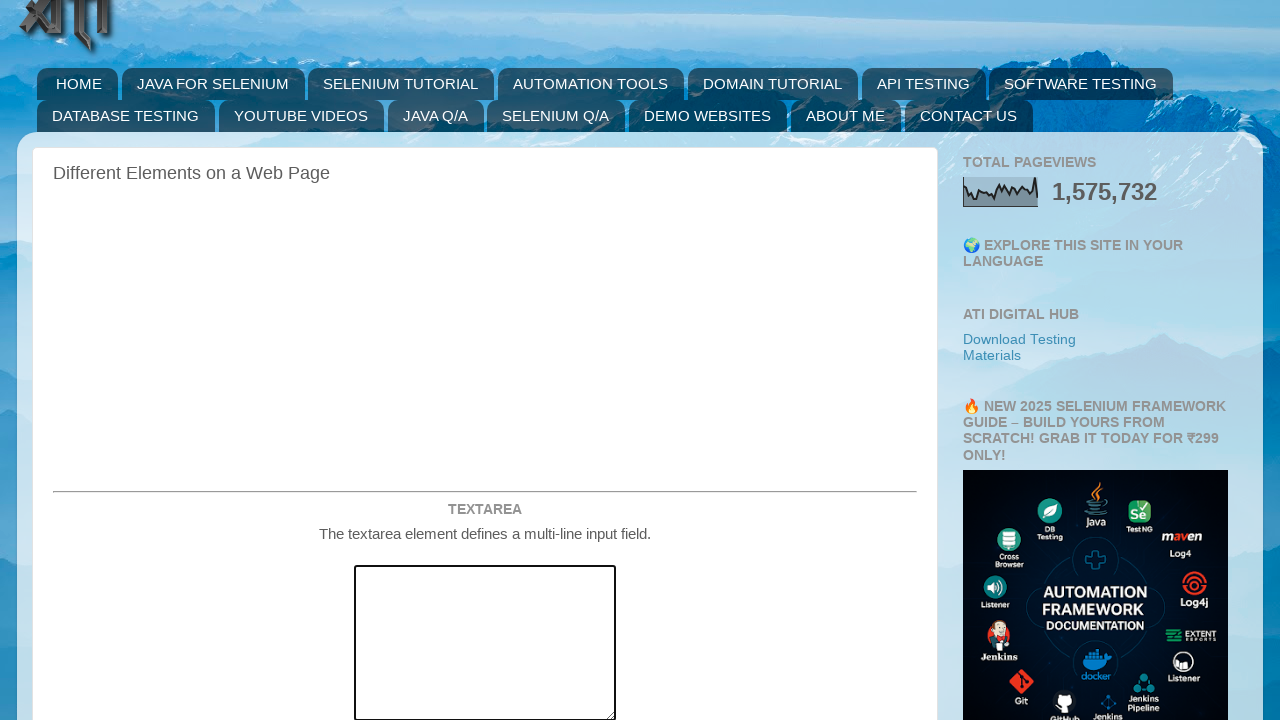

Entered new text 'Mr tester is preparing for his future' into textarea on xpath=//textarea[@name='message']
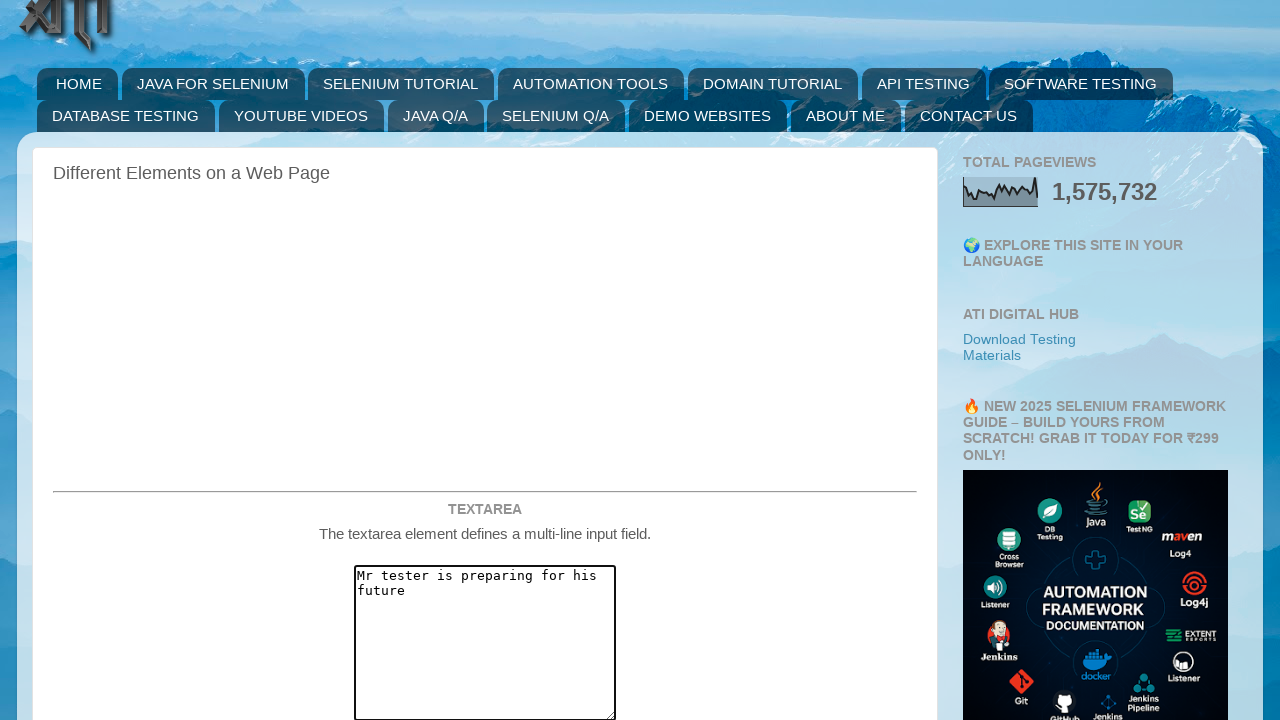

Clicked submit button to submit the form at (485, 361) on xpath=//form[@action='https://www.automationtestinginsider.com/']//input[1]
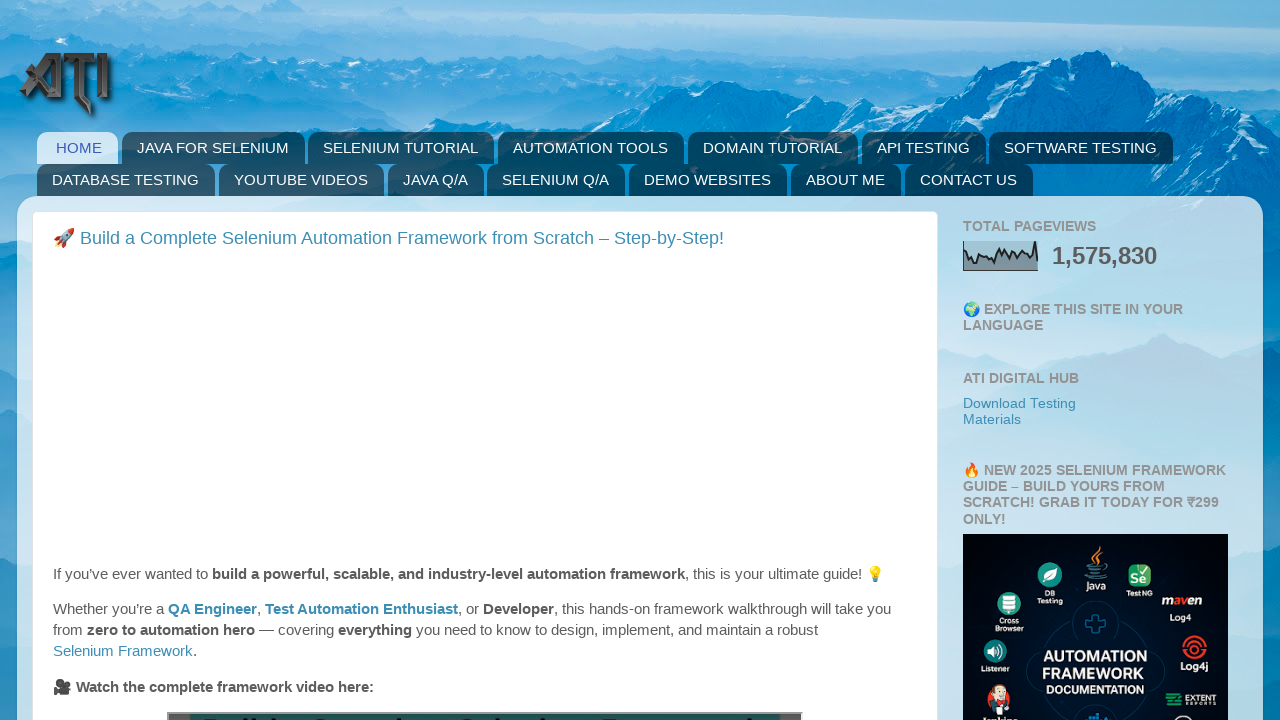

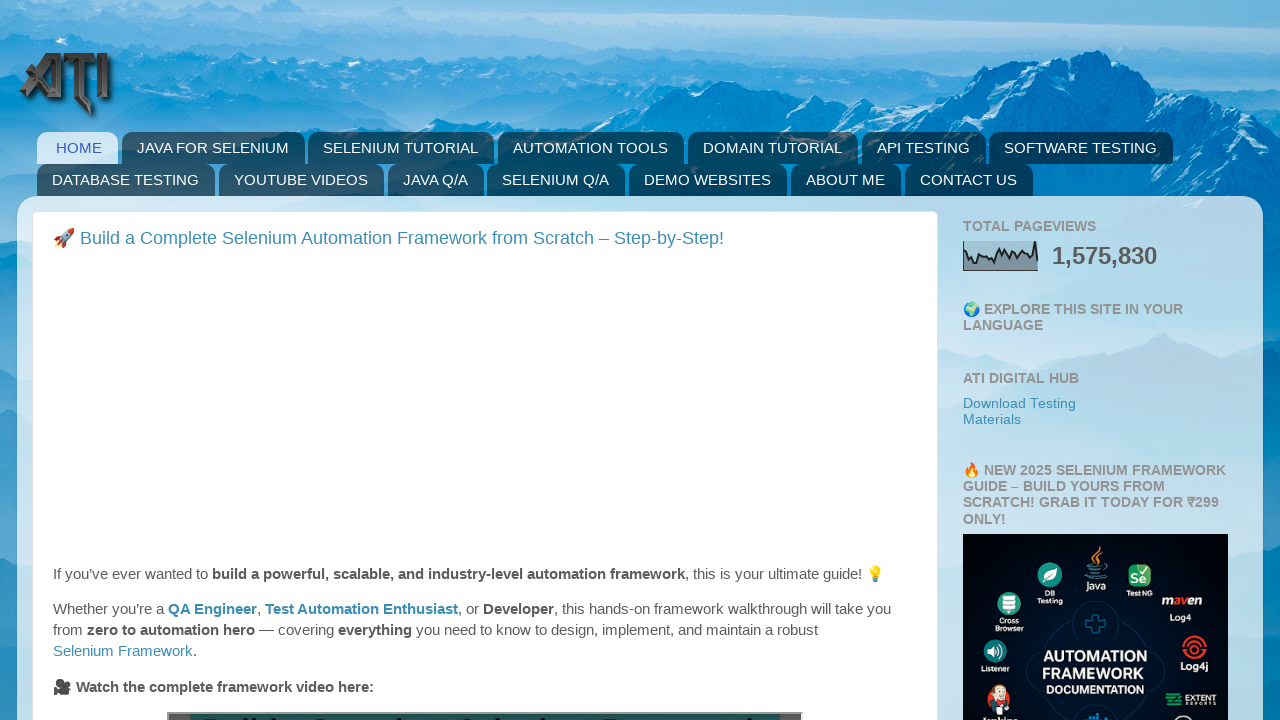